Waits for a price to reach $100, books it, then solves a mathematical captcha by calculating a formula and submitting the answer

Starting URL: https://suninjuly.github.io/explicit_wait2.html

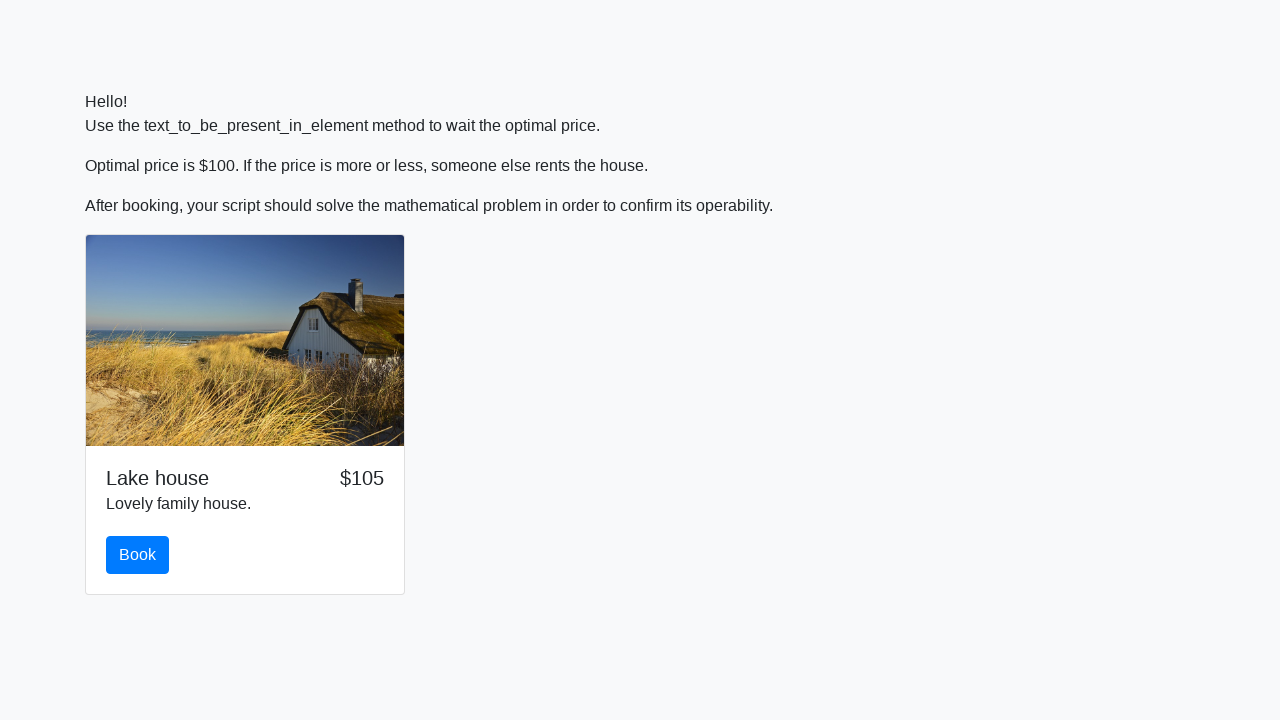

Waited for price to reach $100
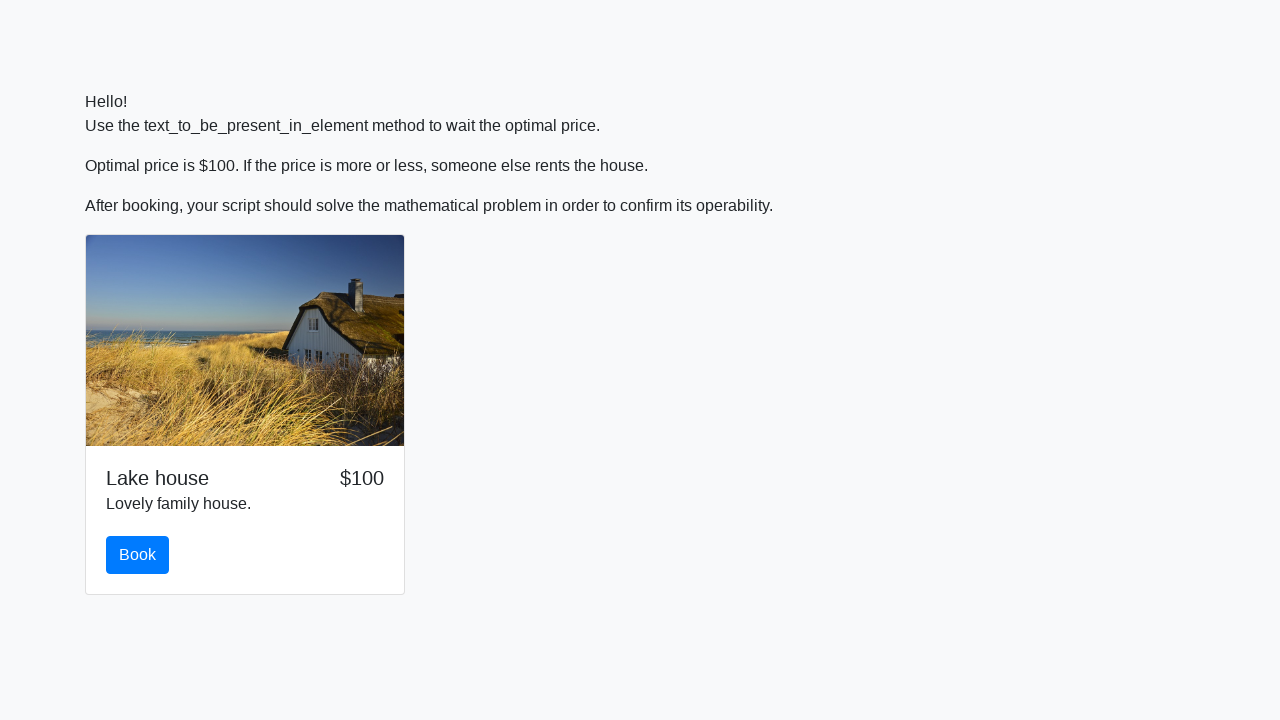

Clicked the book button at (138, 555) on #book
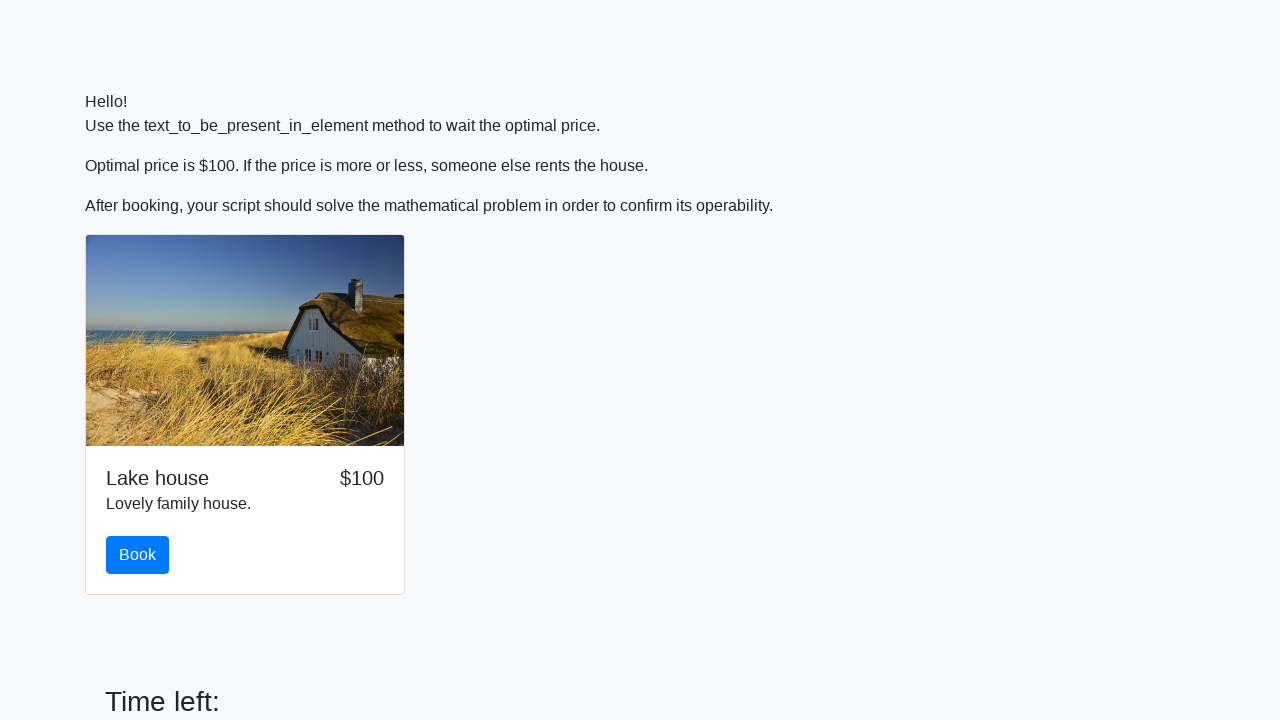

Retrieved value for calculation: 319
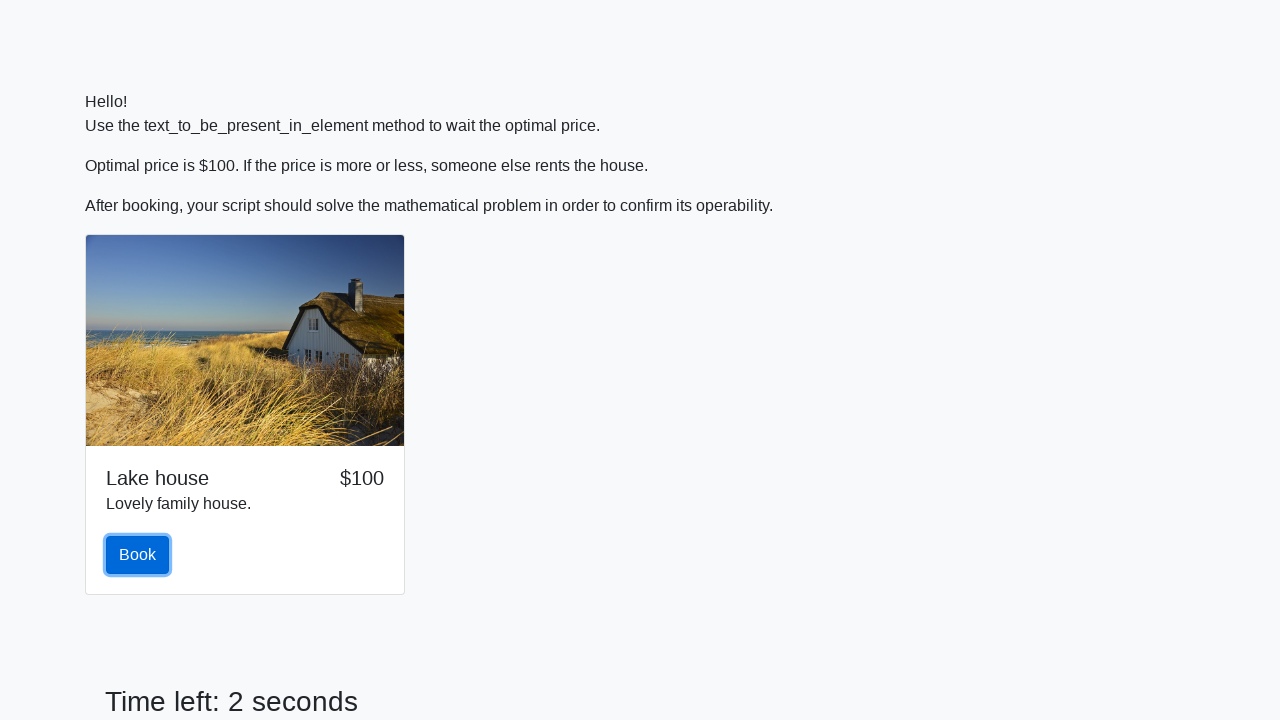

Calculated mathematical formula result: 2.4766476334217287
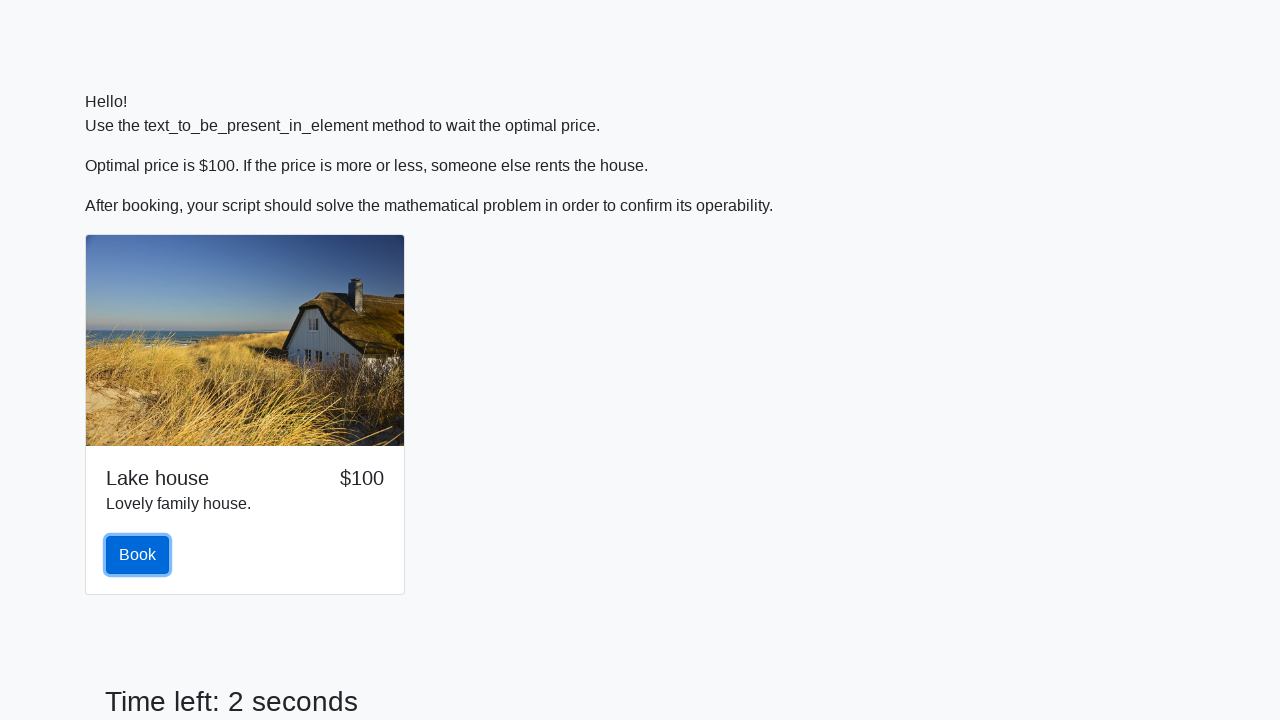

Filled answer field with calculated value on #answer.form-control
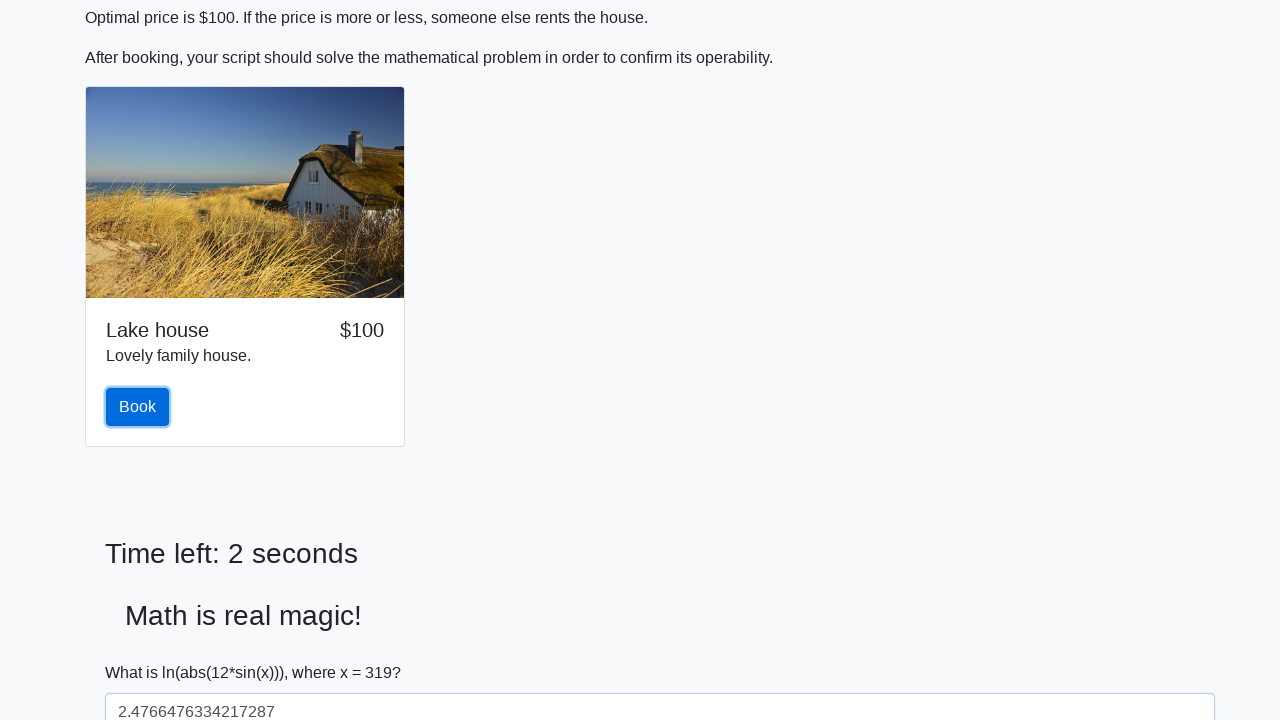

Clicked solve button to submit the answer at (143, 651) on #solve
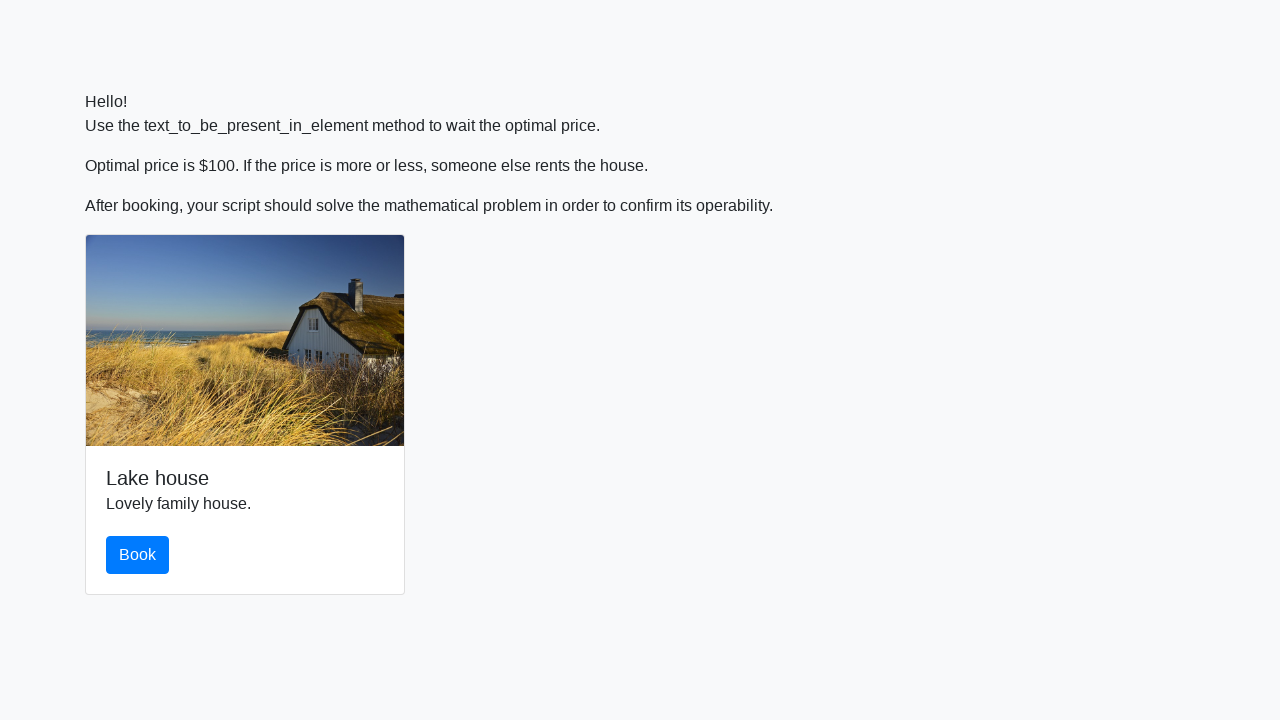

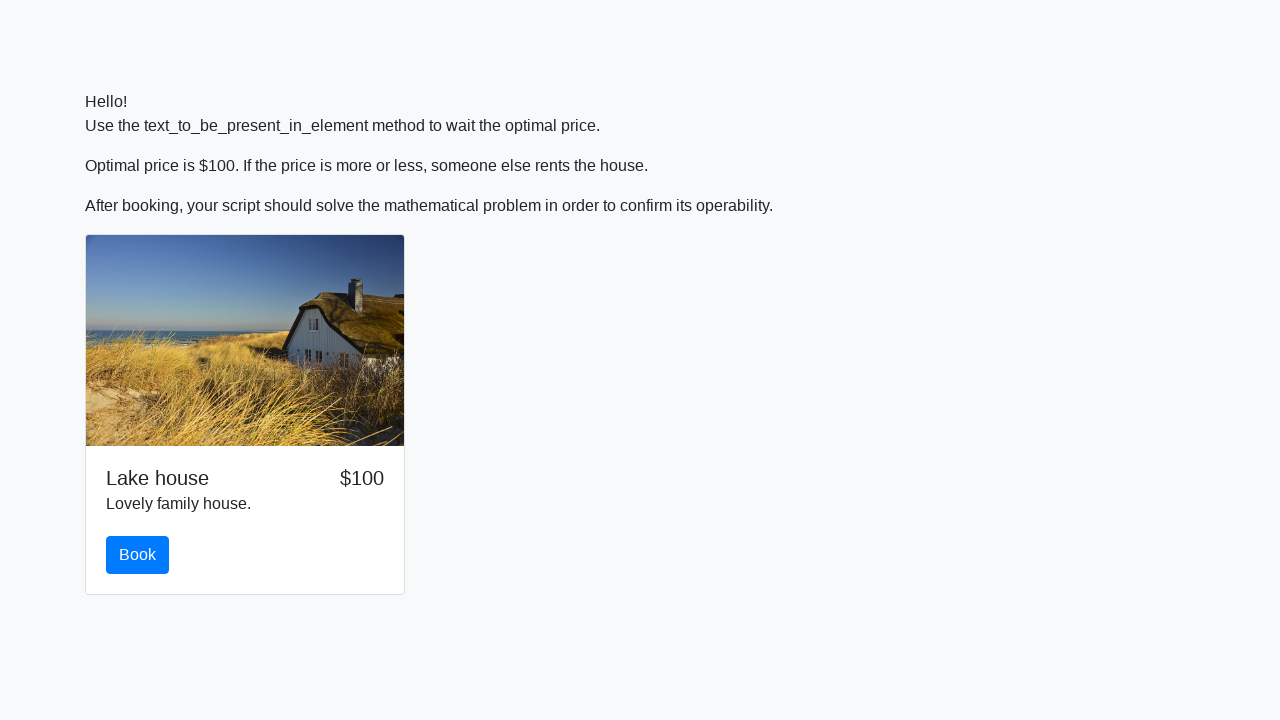